Tests a practice automation page by scrolling to a table, reading numeric values from table cells, calculating their sum, and verifying it matches the displayed total amount.

Starting URL: https://www.rahulshettyacademy.com/AutomationPractice/

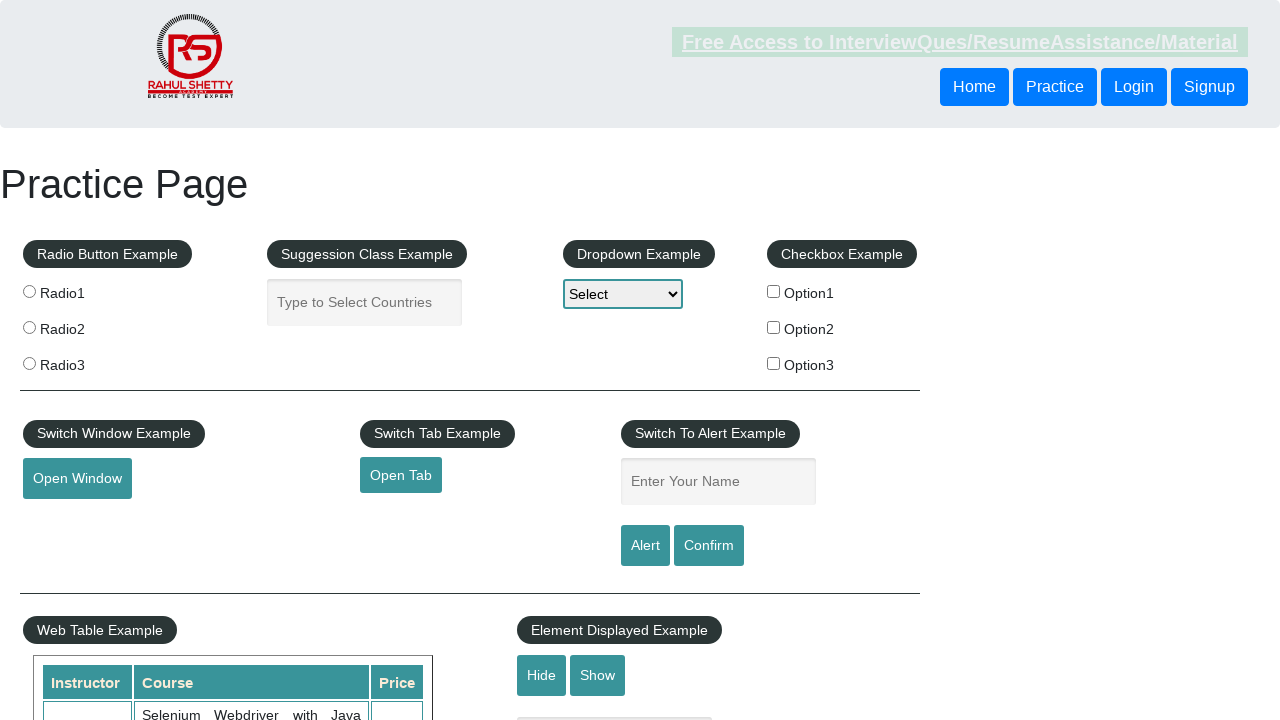

Scrolled down the page by 300 pixels
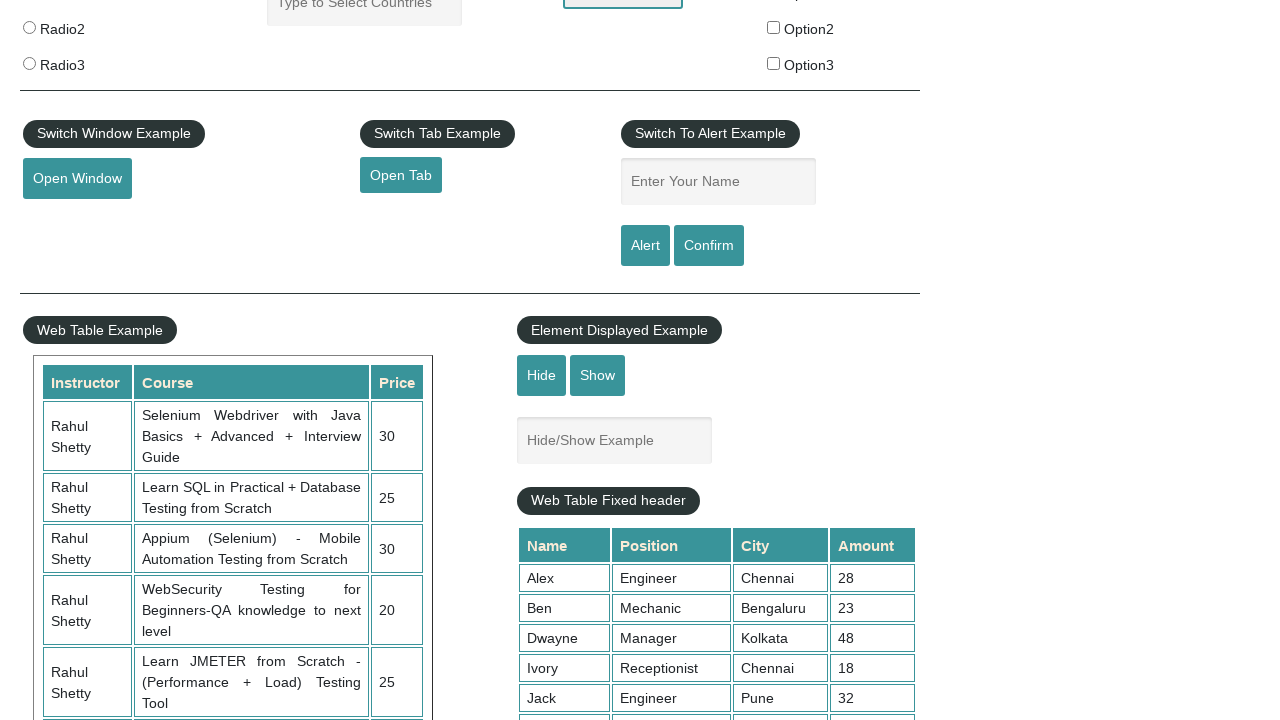

Waited 1 second for scroll to complete
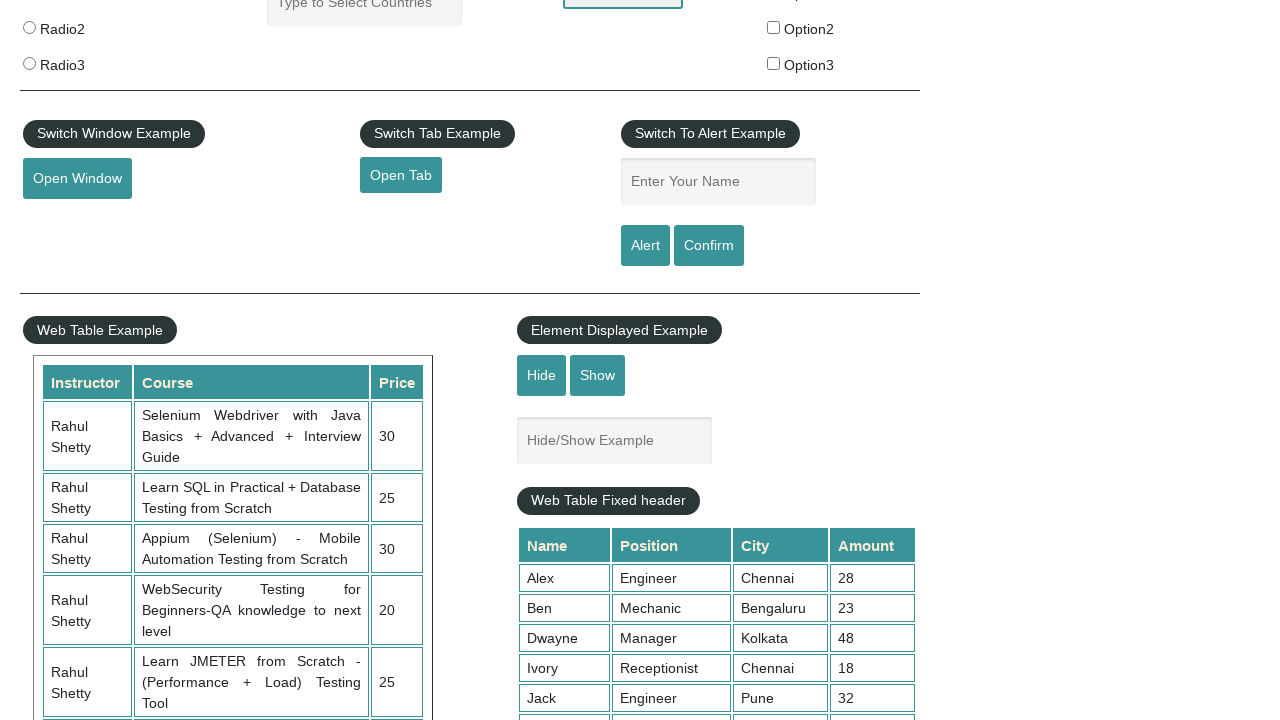

Scrolled within the table element to reveal all rows
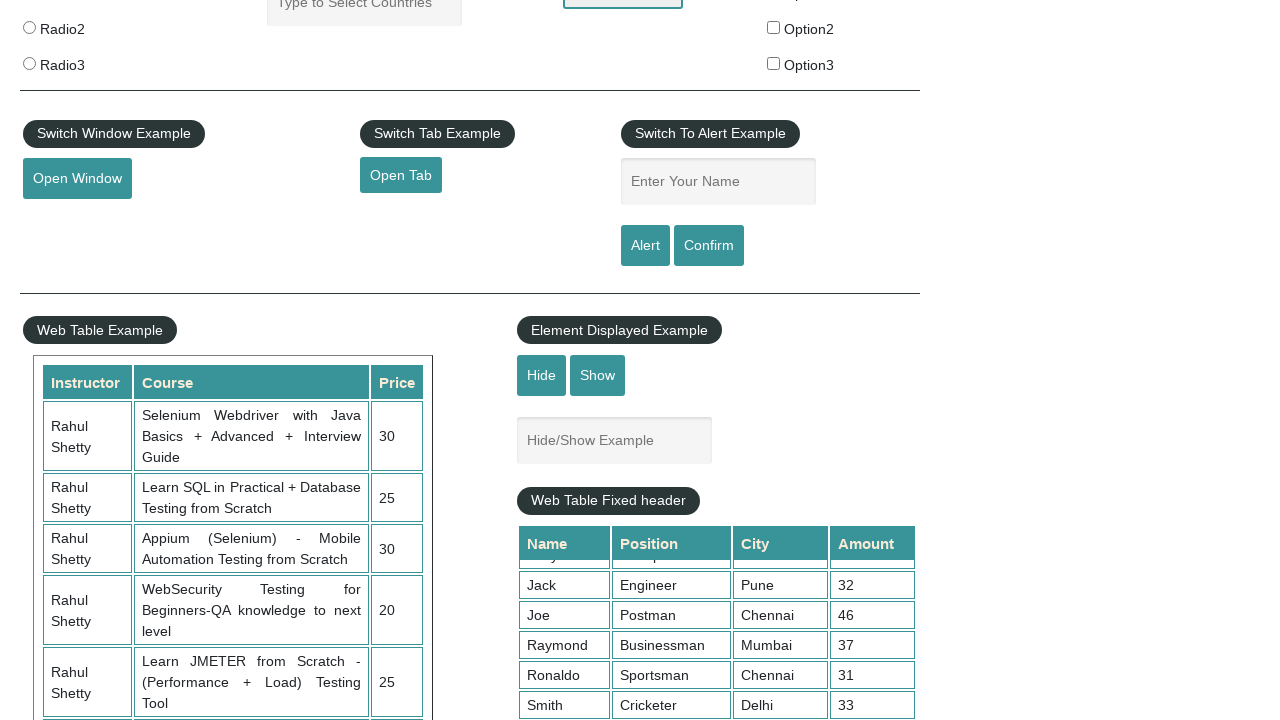

Waited 1 second for table scroll to complete
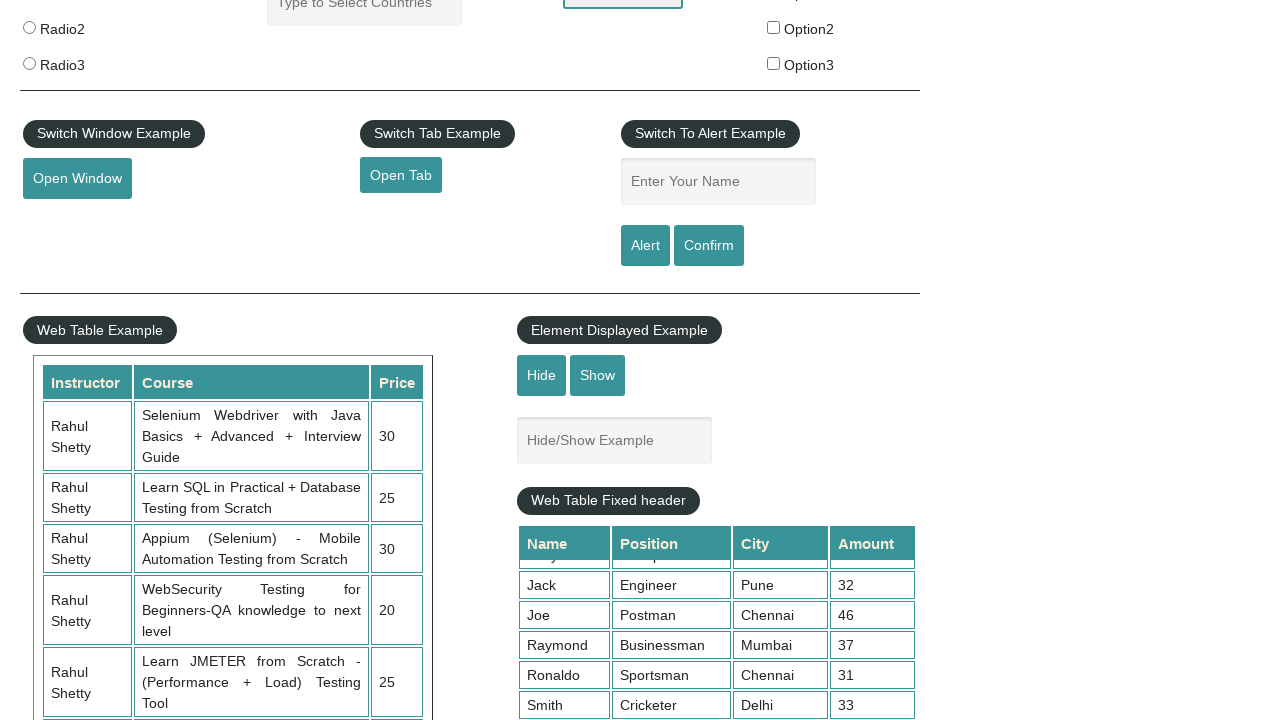

Located all table cells in the 4th column
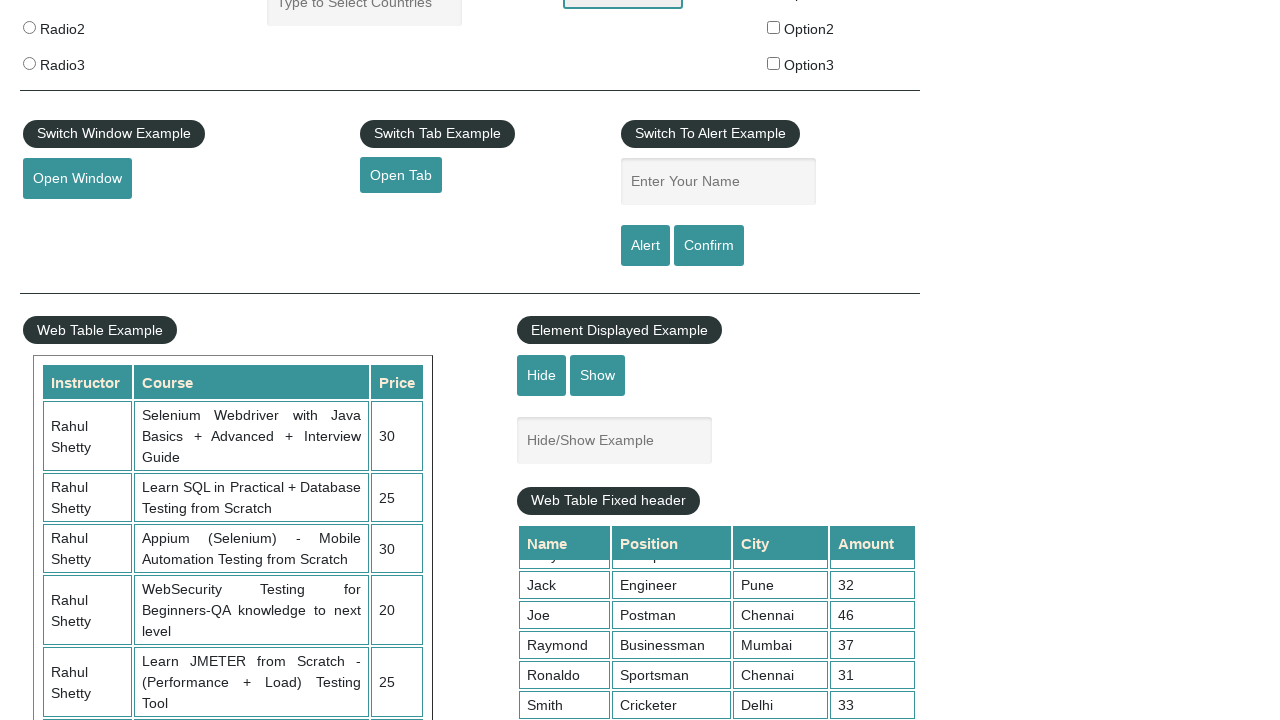

Calculated sum of all table values: 296
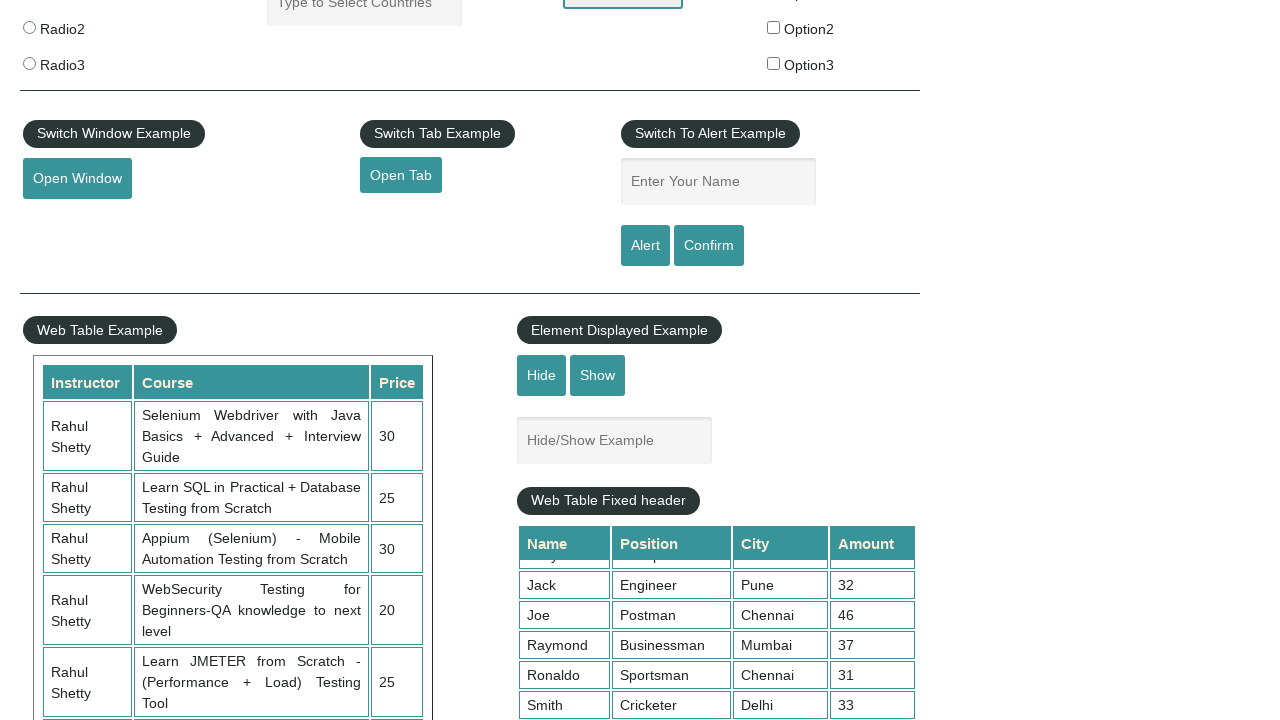

Retrieved displayed total amount text
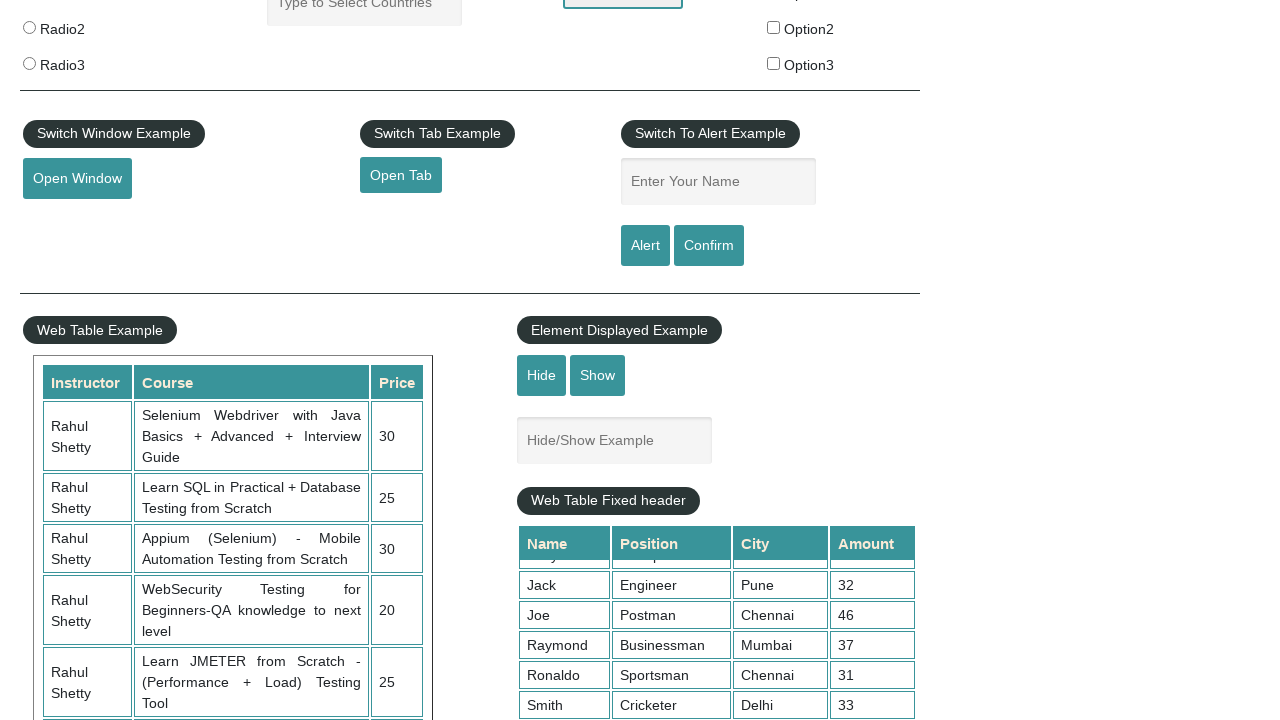

Parsed displayed total amount: 296
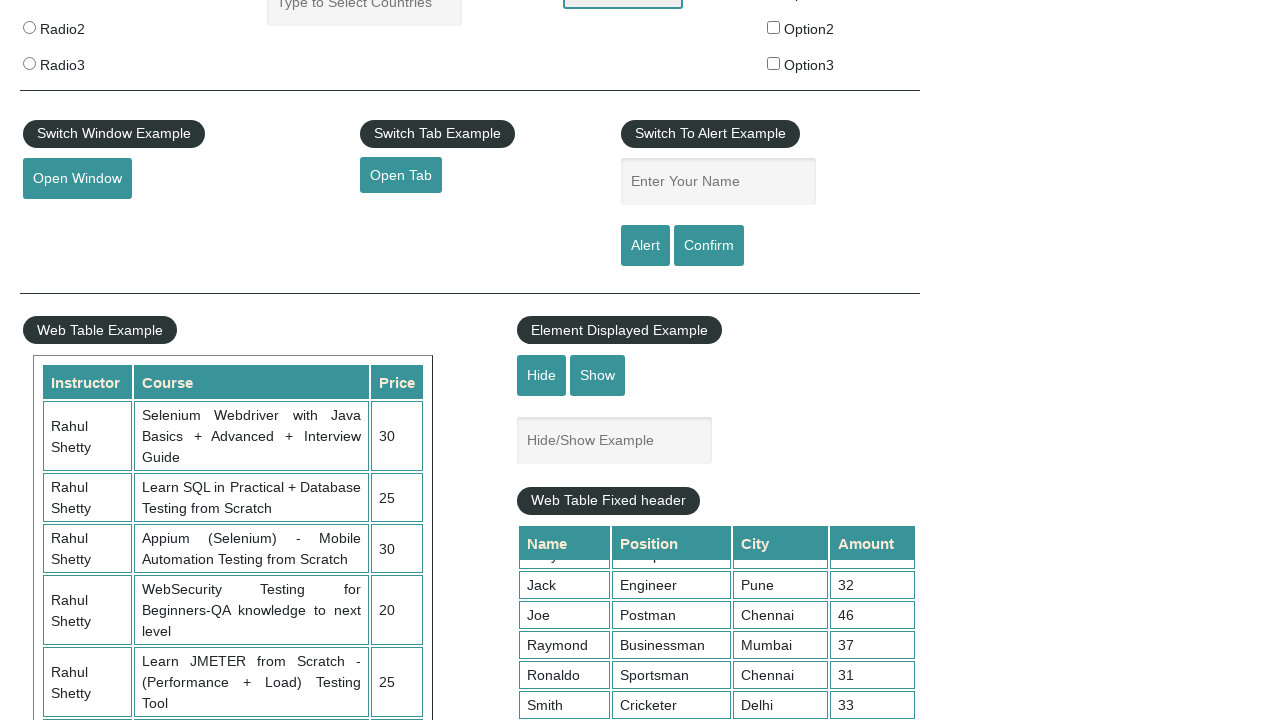

Assertion passed: calculated sum (296) matches displayed total (296)
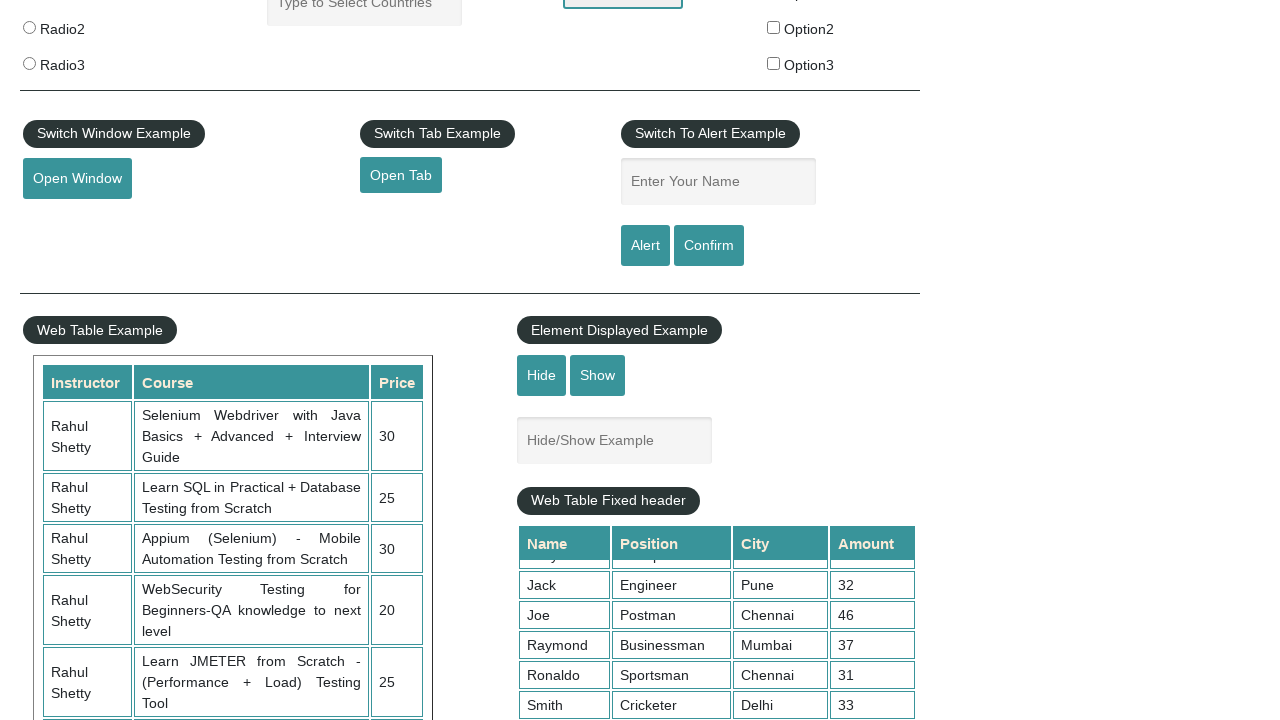

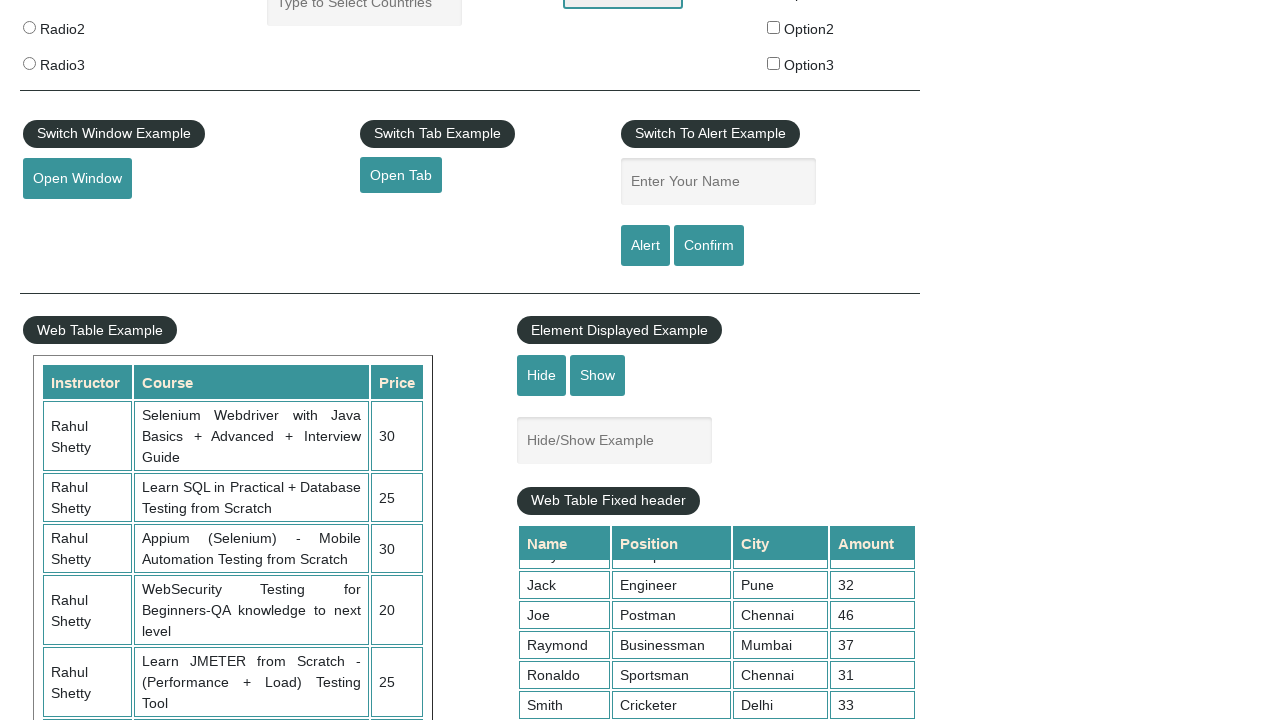